Tests the search functionality on Kabum (Brazilian e-commerce site) by entering a search term in the search box and pressing Enter to submit the search

Starting URL: https://www.kabum.com.br/

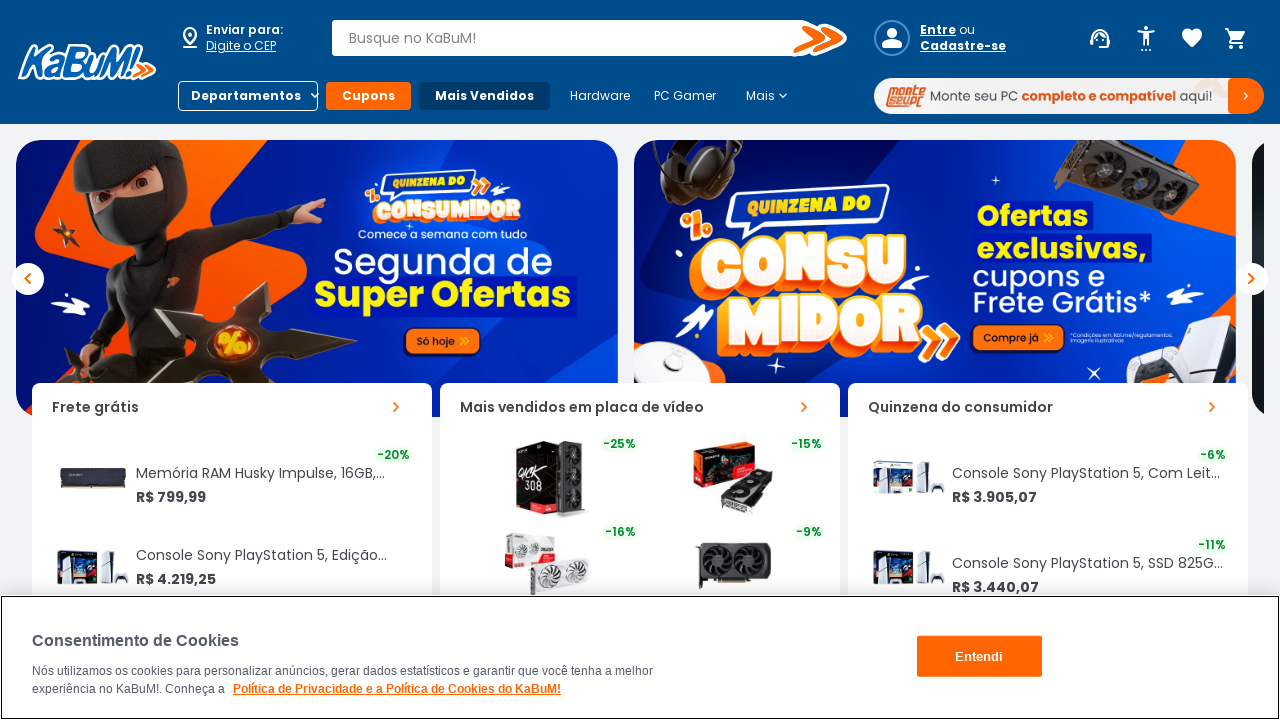

Waited for search input field to be available
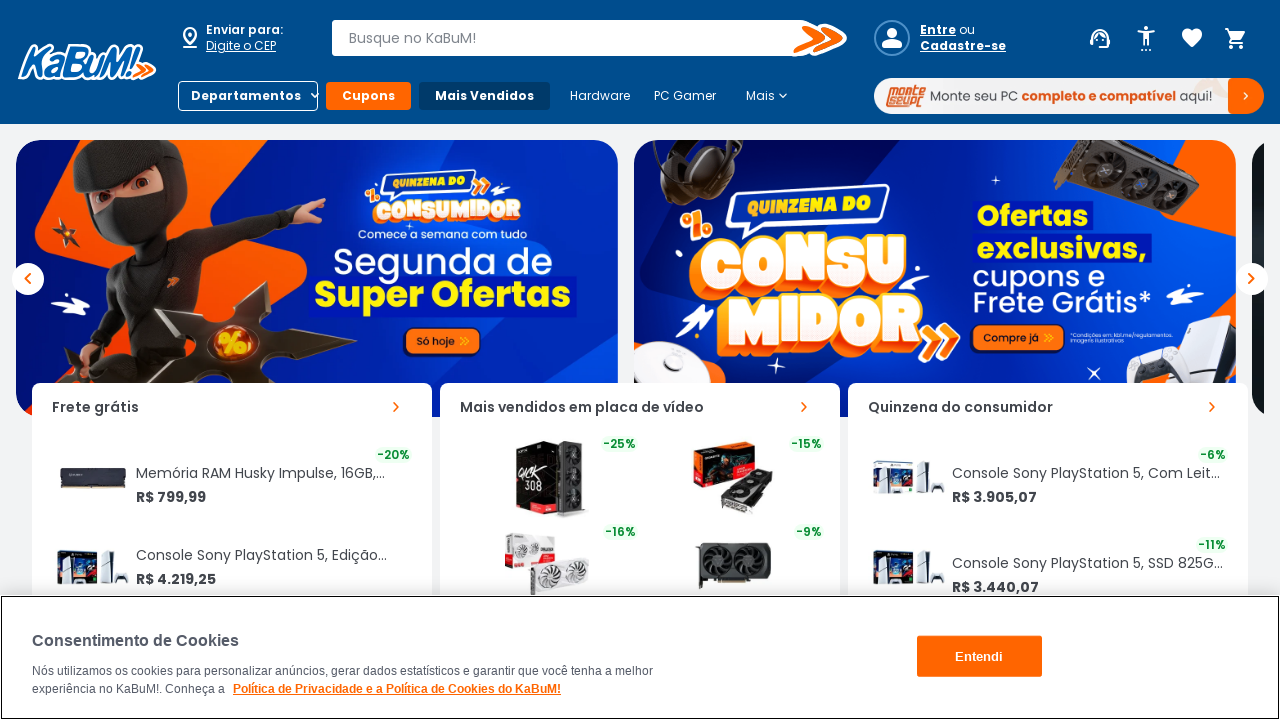

Filled search box with 'notebook gamer' on #inputBusca
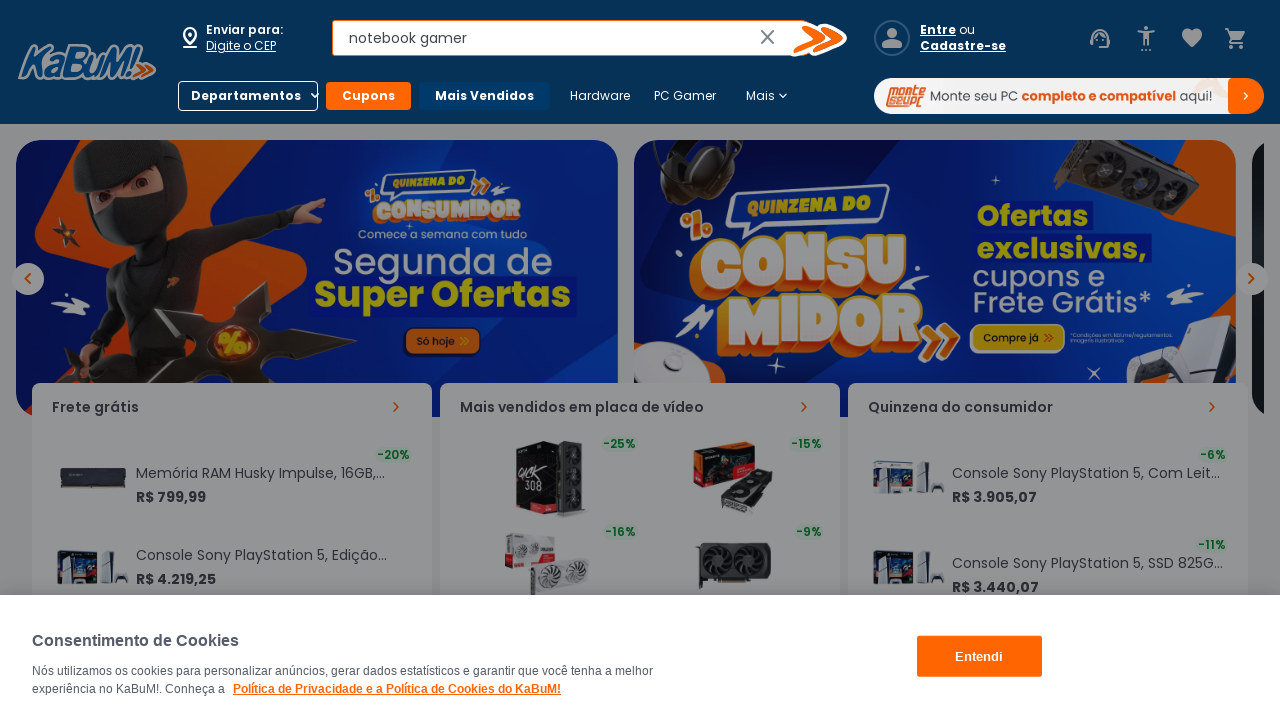

Pressed Enter to submit search query on #inputBusca
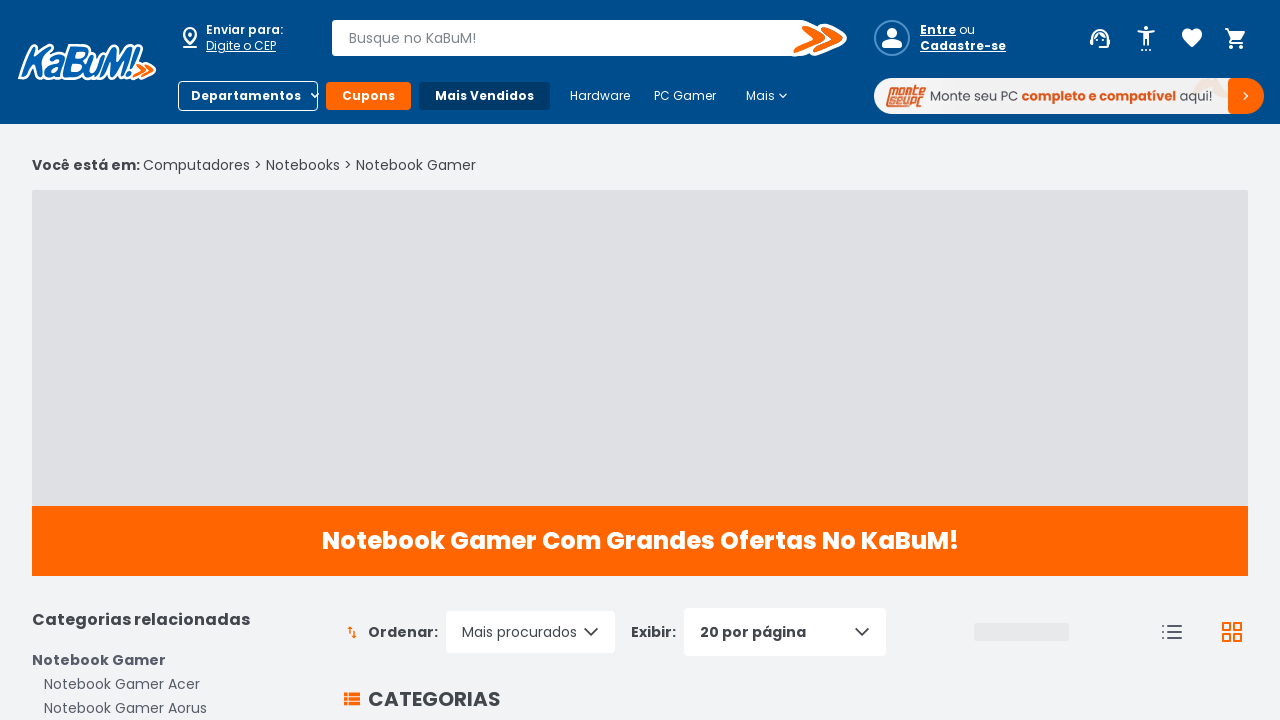

Waited 3 seconds for search results to load
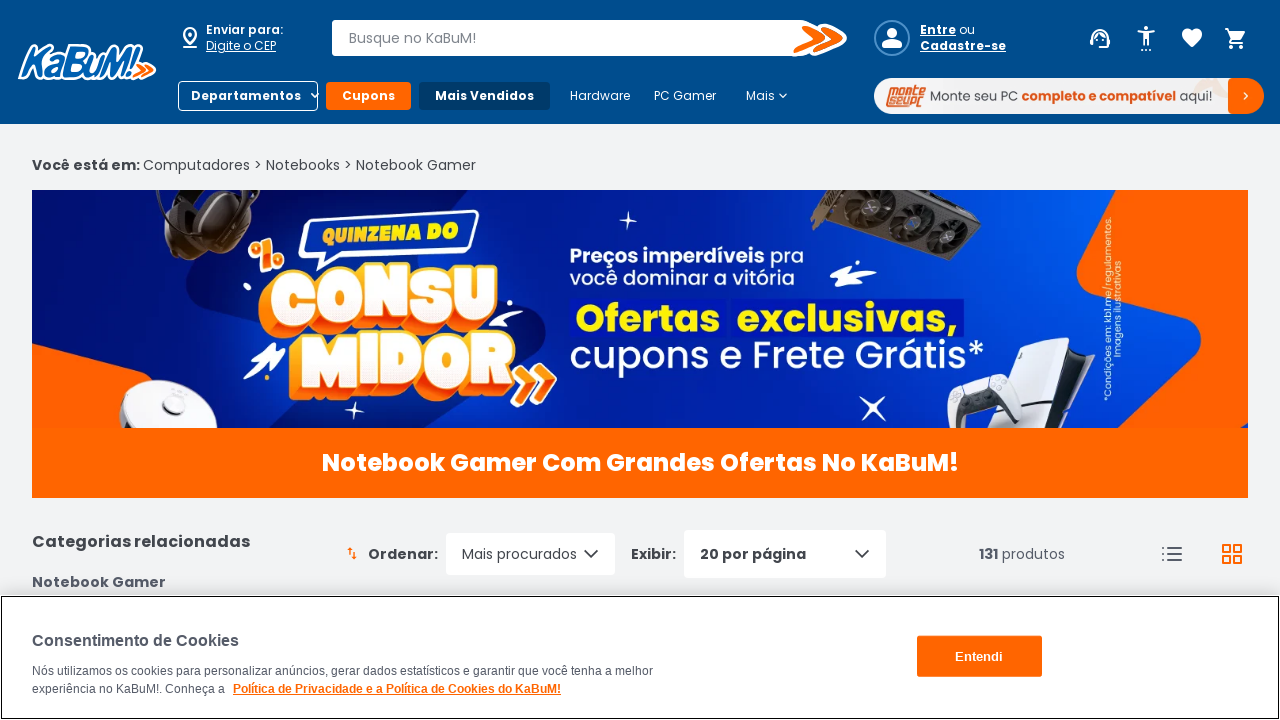

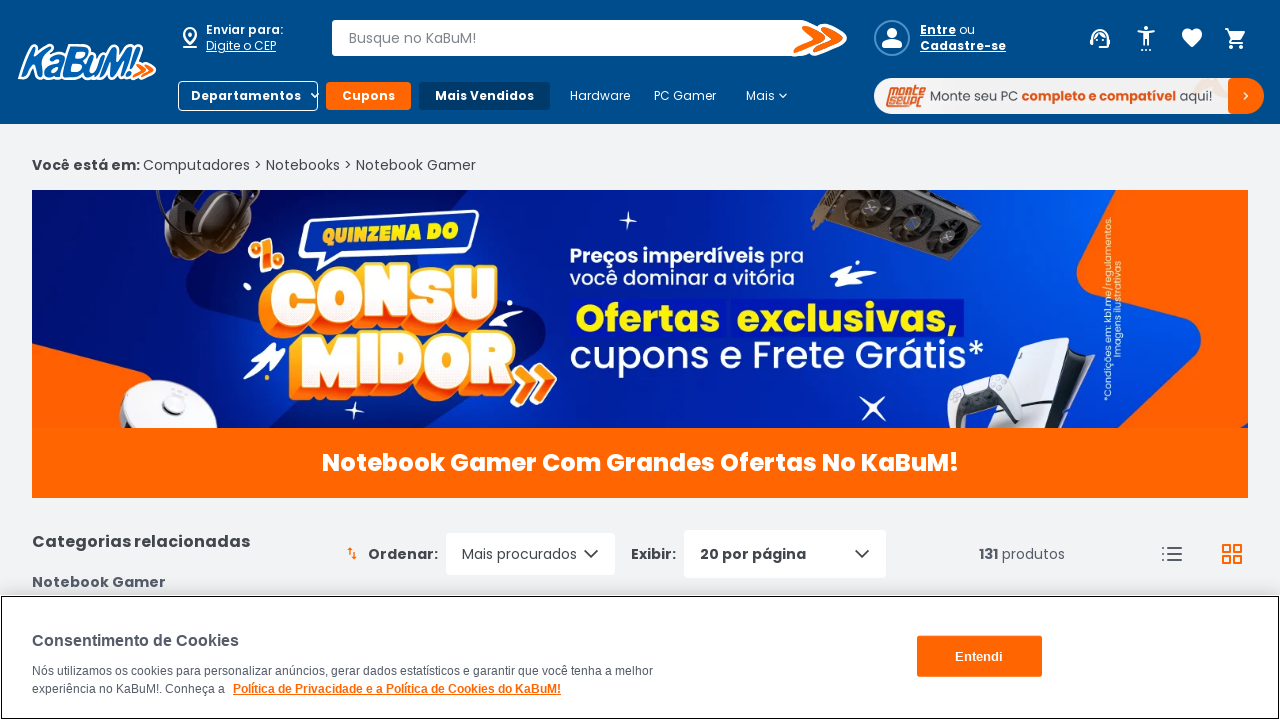